Tests state dropdown selection by selecting Illinois, Virginia, and California in sequence, then verifies California is the final selected option

Starting URL: https://practice.cydeo.com/dropdown

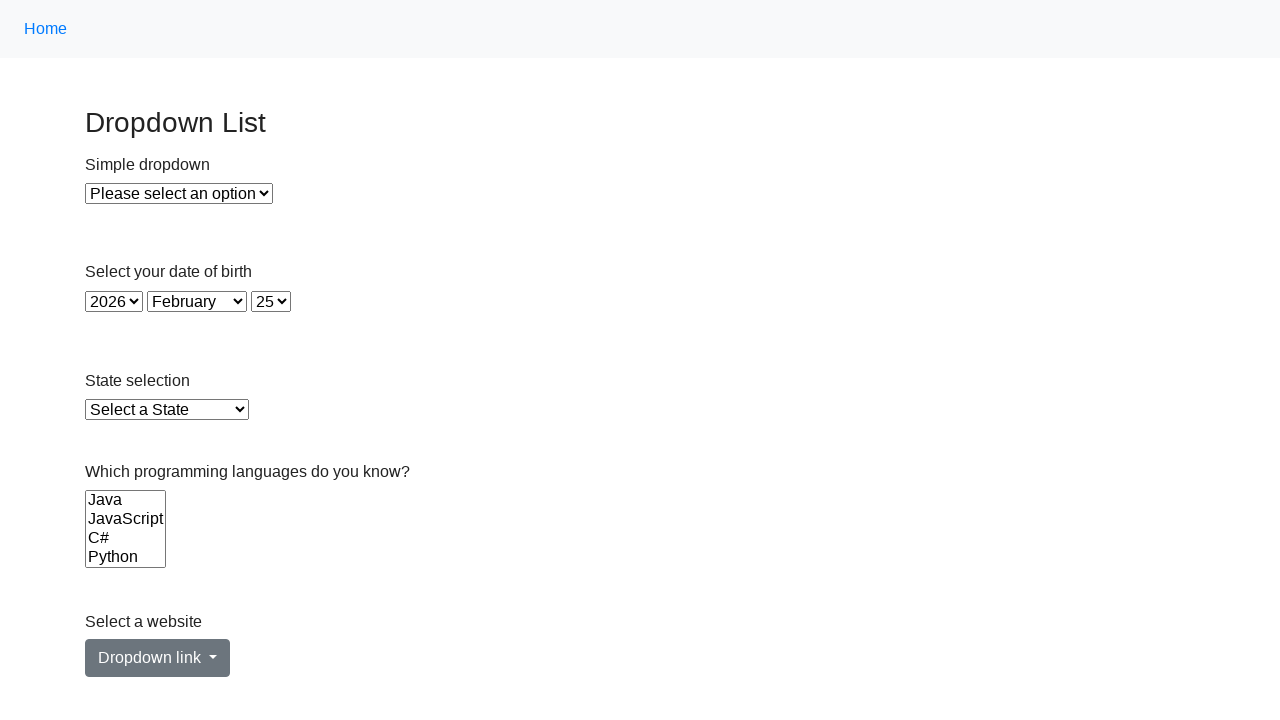

Located state dropdown element
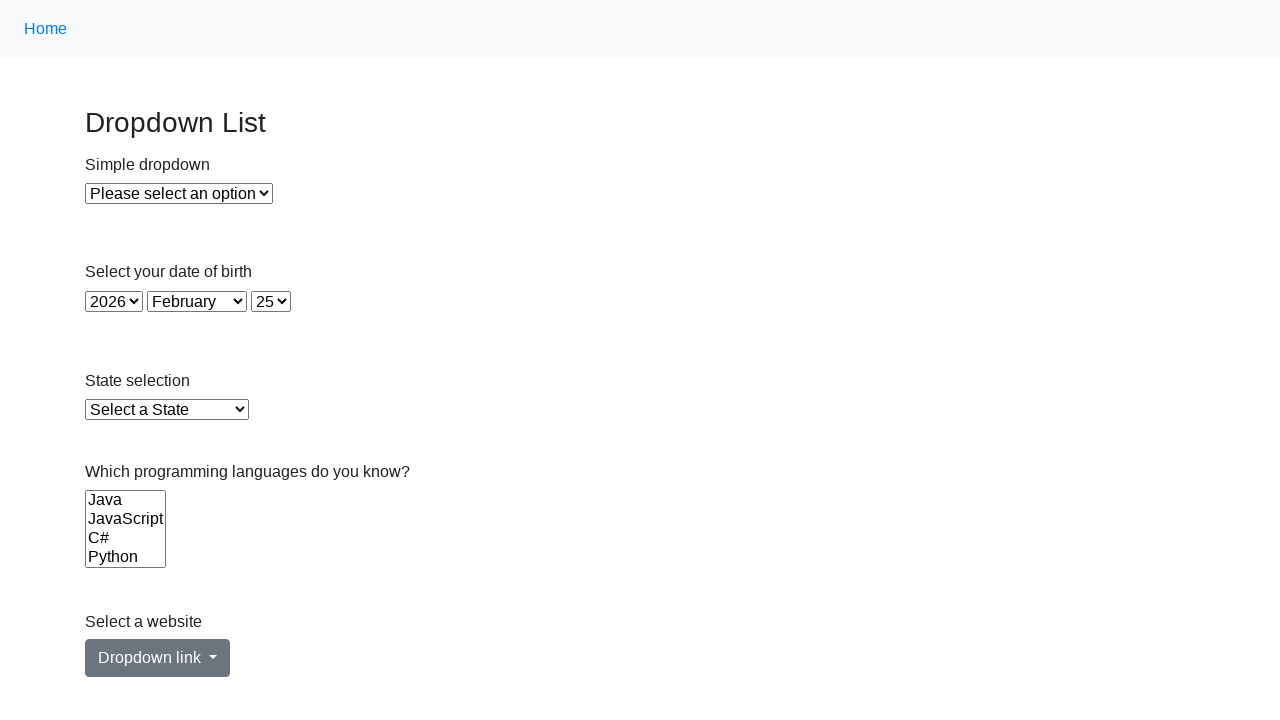

Selected Illinois from state dropdown on #state
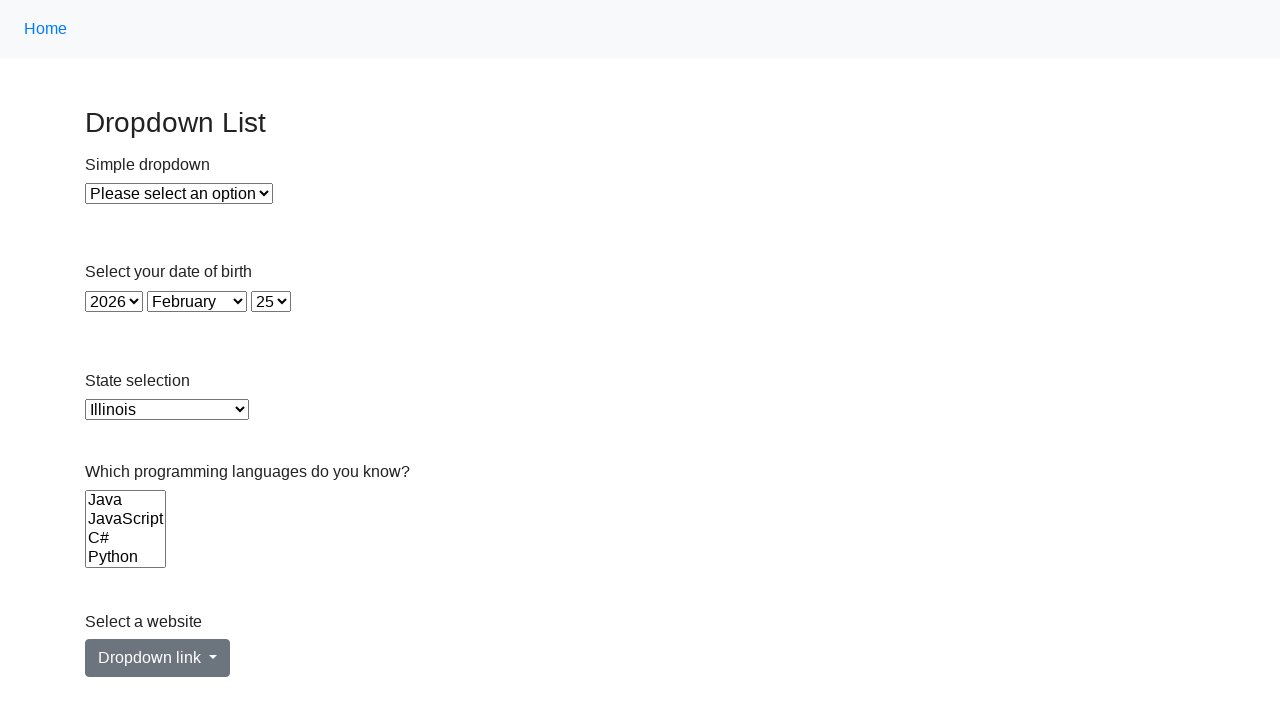

Selected Virginia from state dropdown on #state
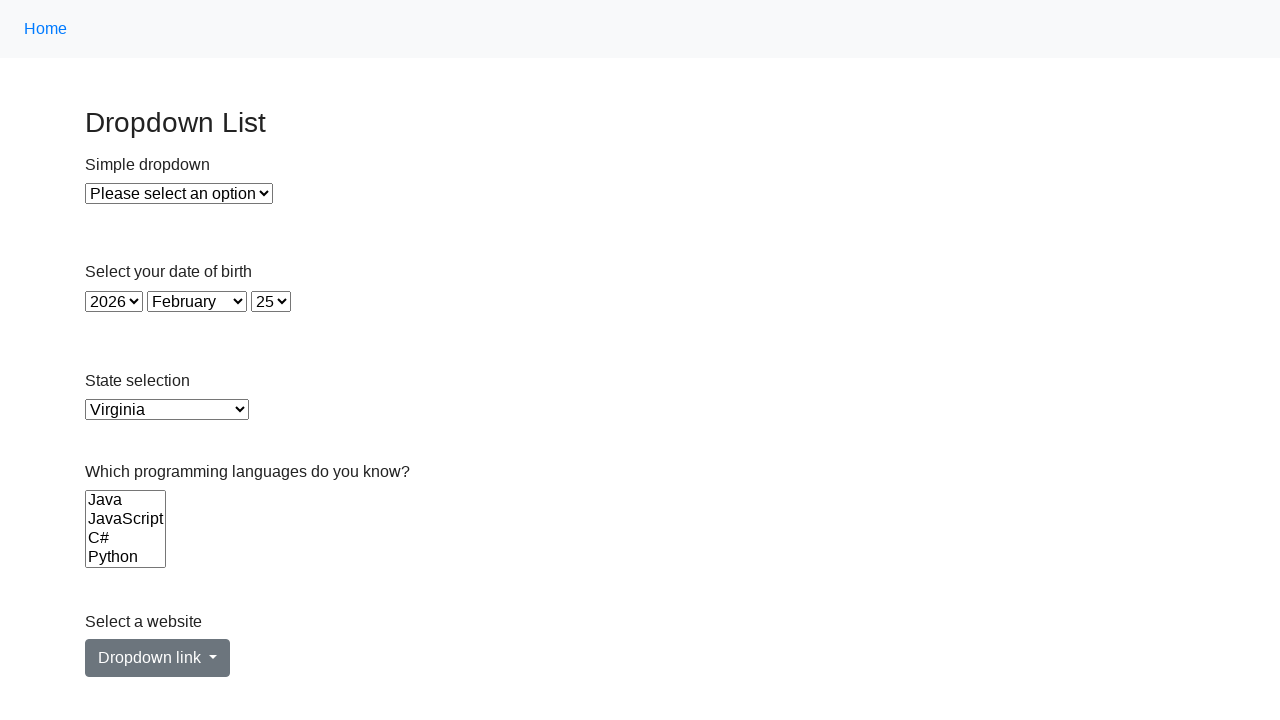

Selected California from state dropdown on #state
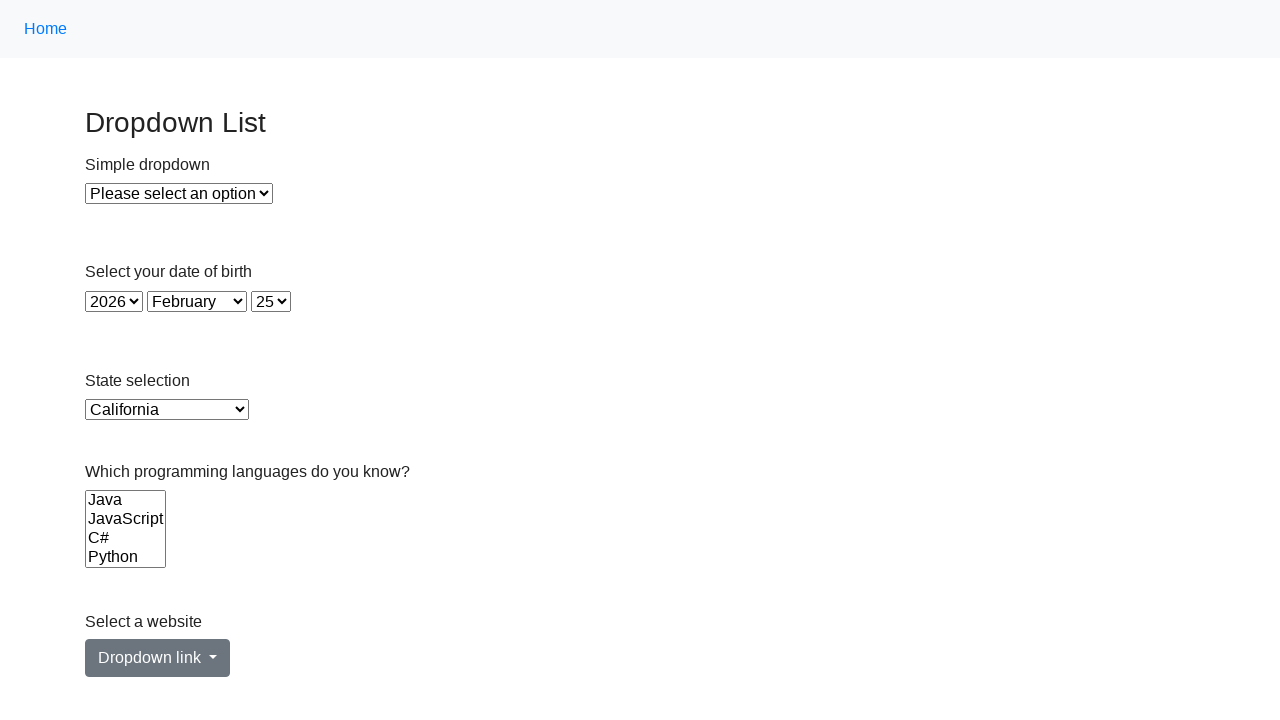

Retrieved selected option text to verify California is selected
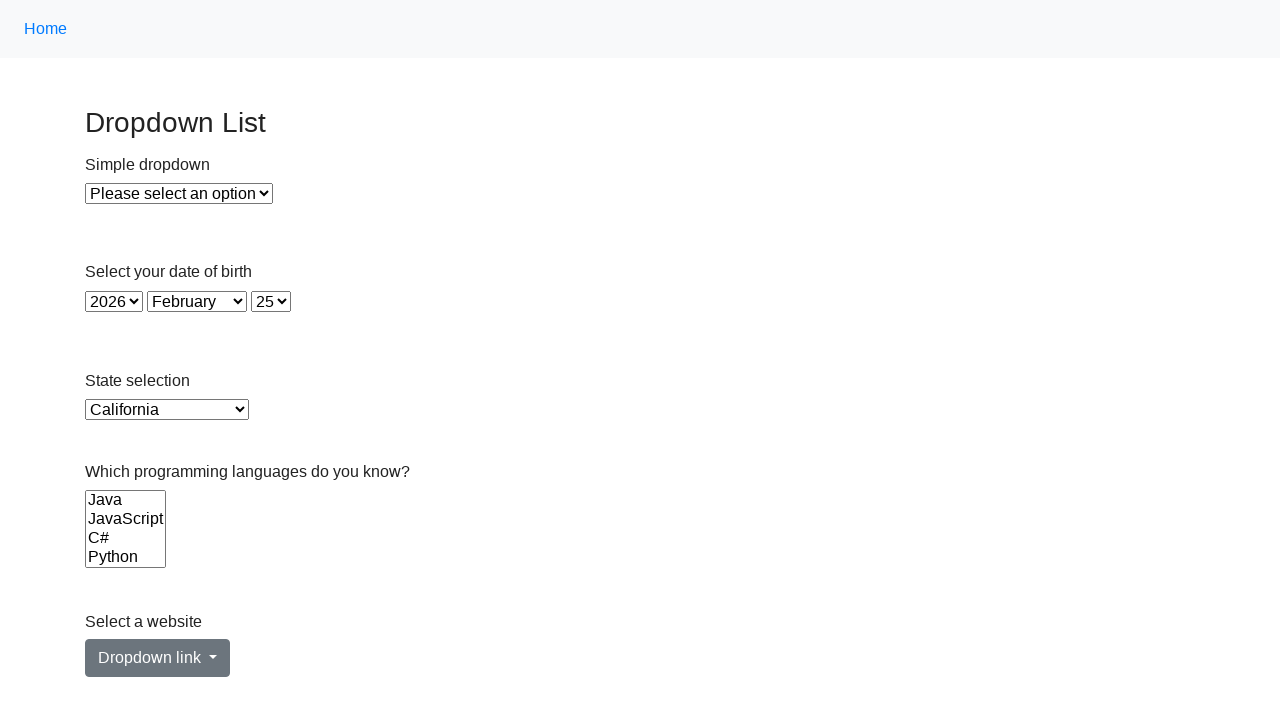

Verified that California is the final selected option
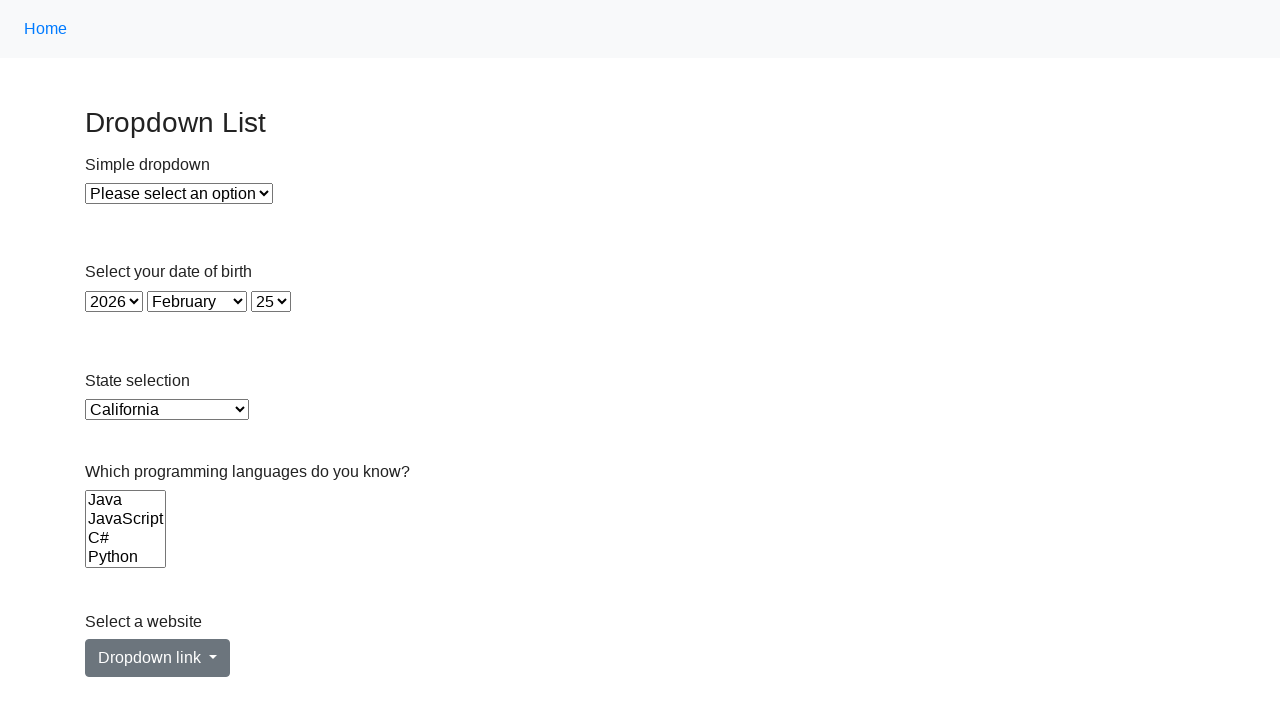

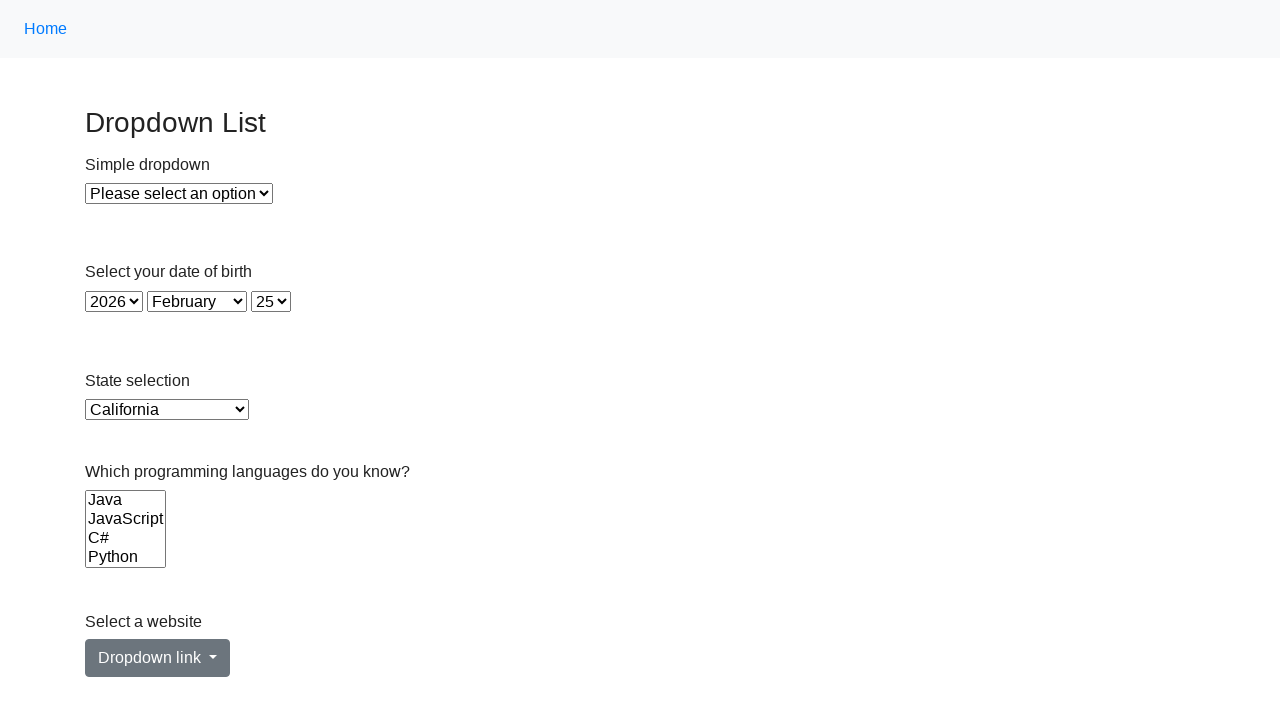